Tests clicking the Interactions card on DemoQA homepage and verifies navigation to the interaction page

Starting URL: https://demoqa.com/

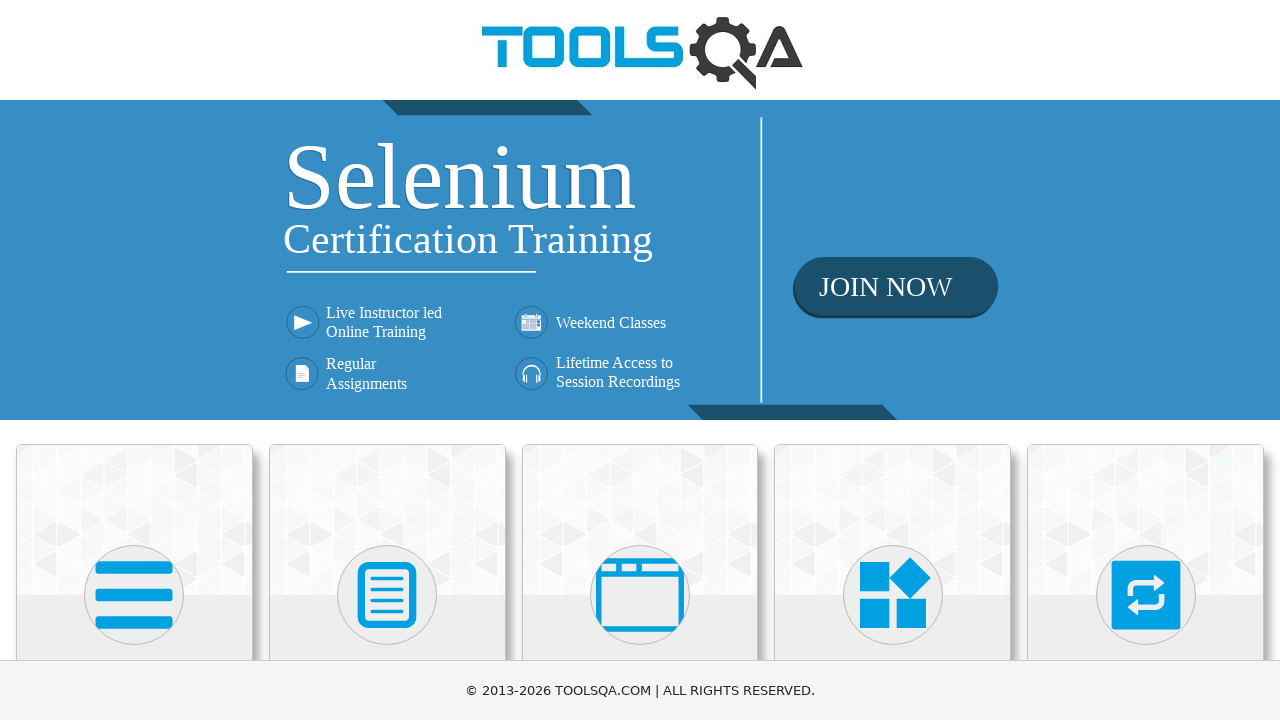

Clicked on Interactions card on DemoQA homepage at (1146, 360) on text=Interactions
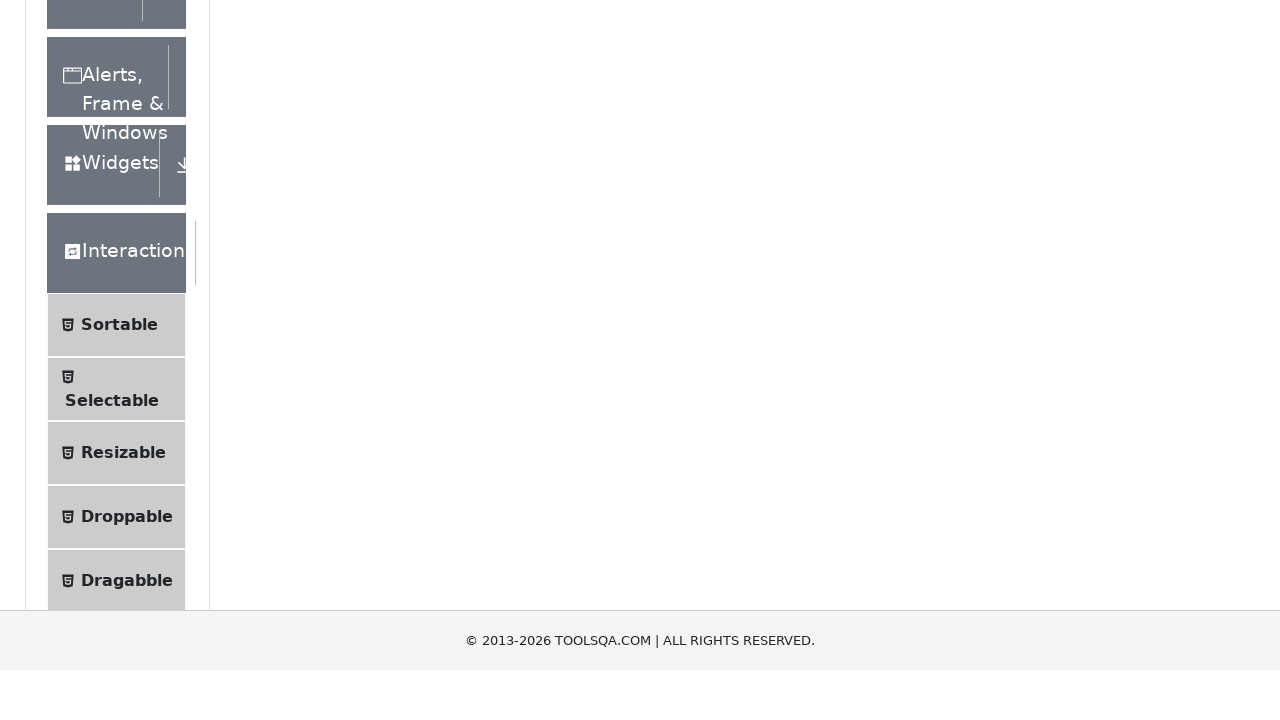

Successfully navigated to Interactions page at https://demoqa.com/interaction
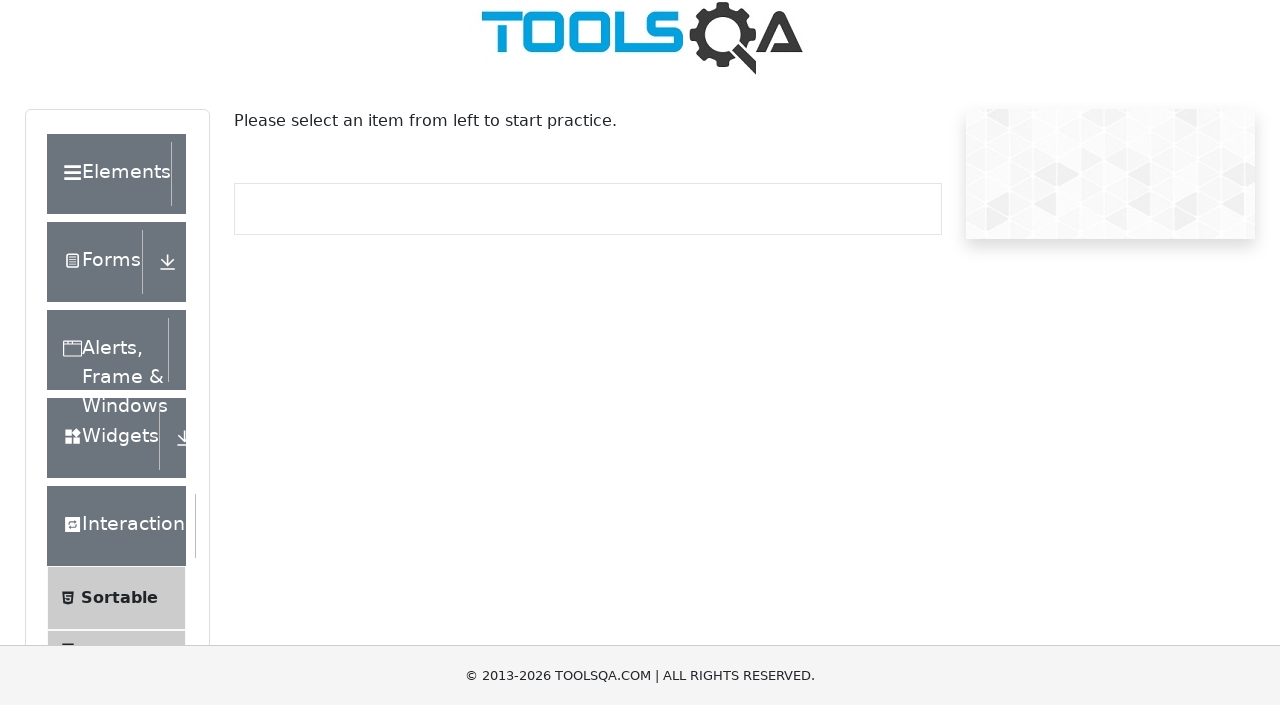

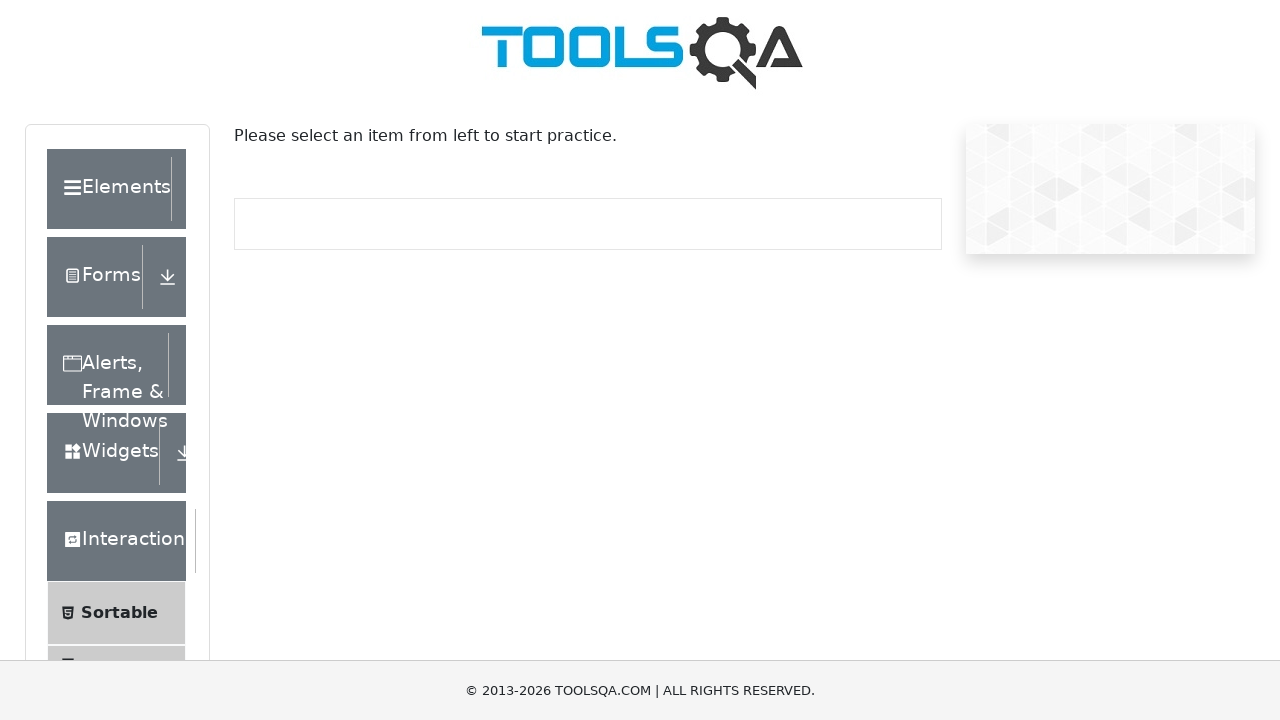